Verifies that the company logo is displayed on the OrangeHRM login page

Starting URL: https://opensource-demo.orangehrmlive.com/web/index.php/auth/login

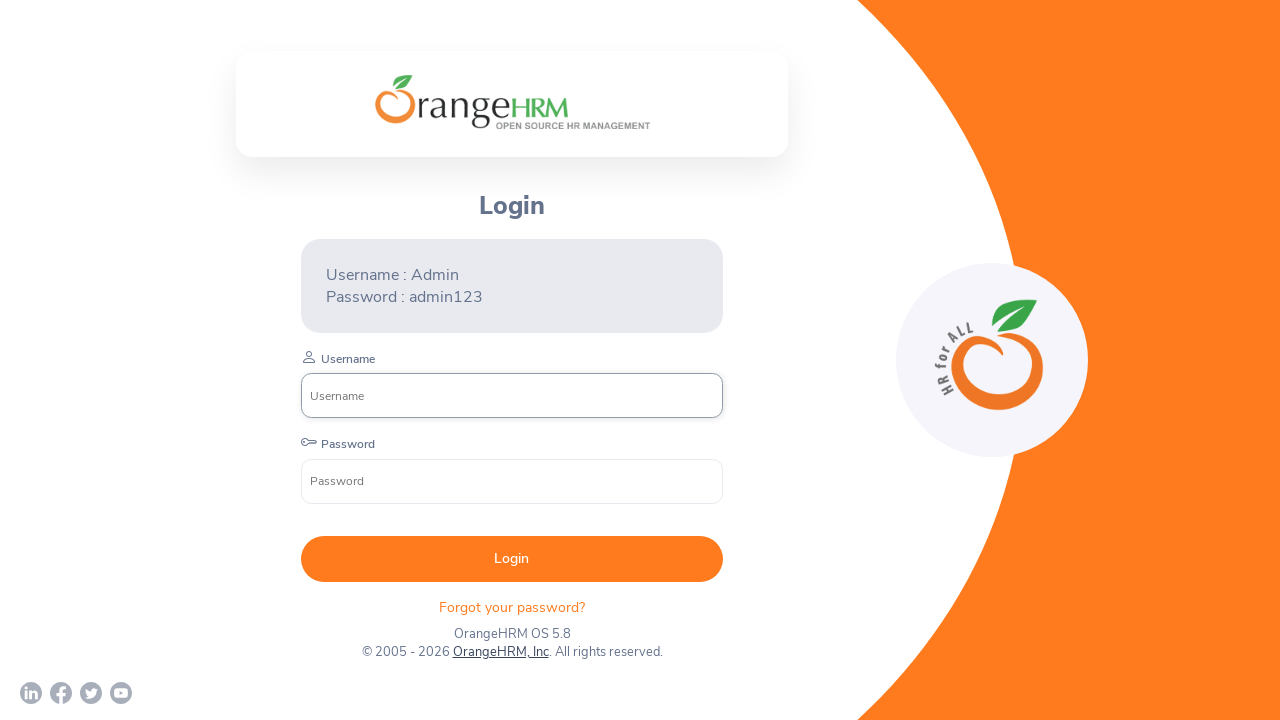

Located company branding logo element
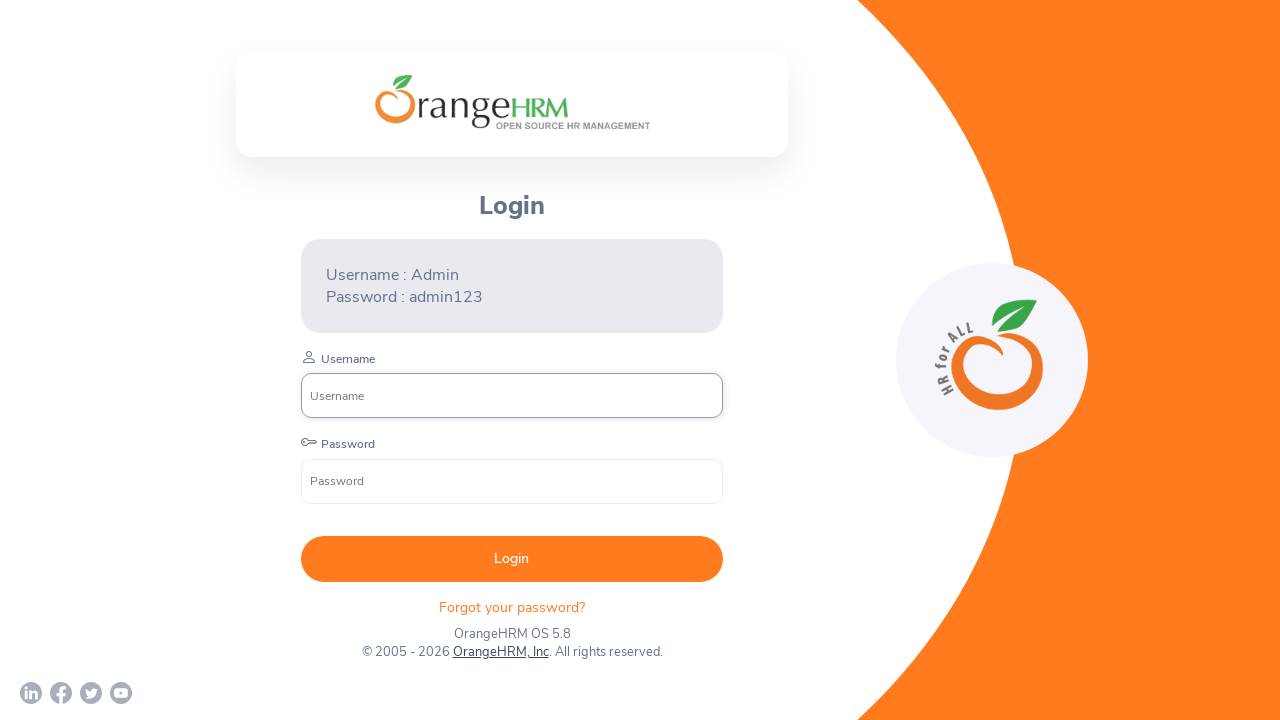

Waited for company logo to become visible
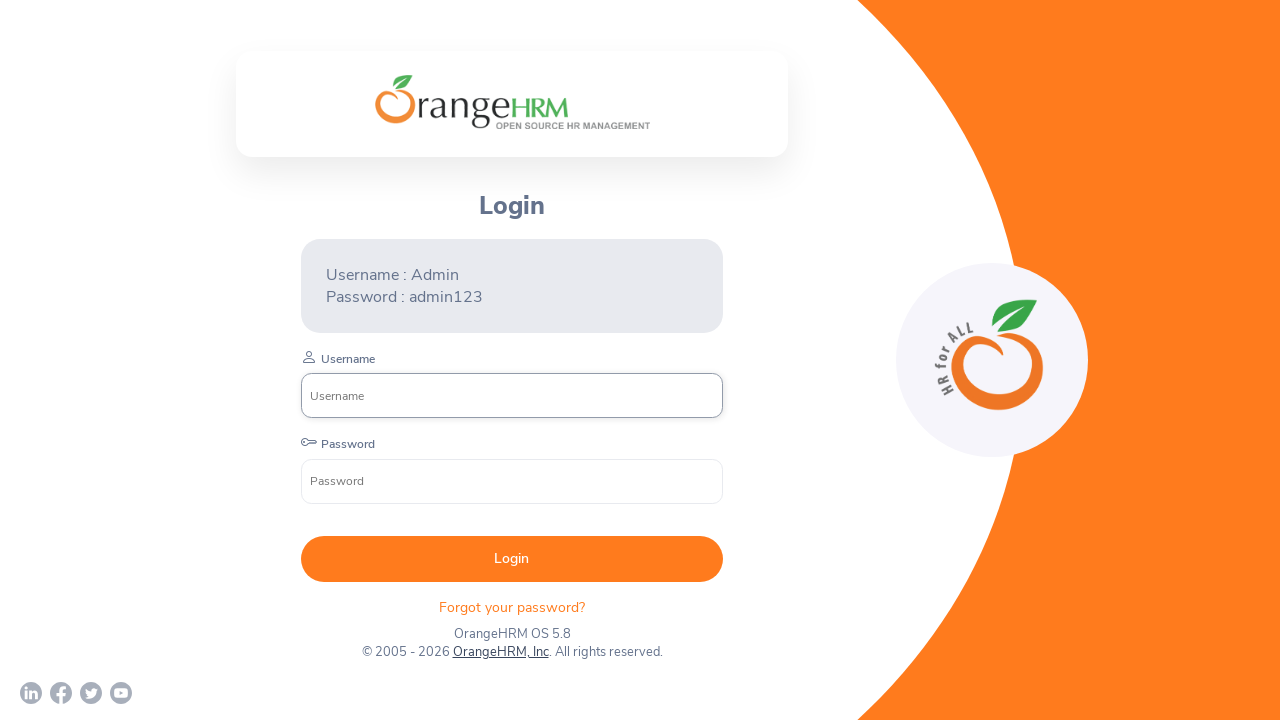

Verified that company logo is displayed on OrangeHRM login page
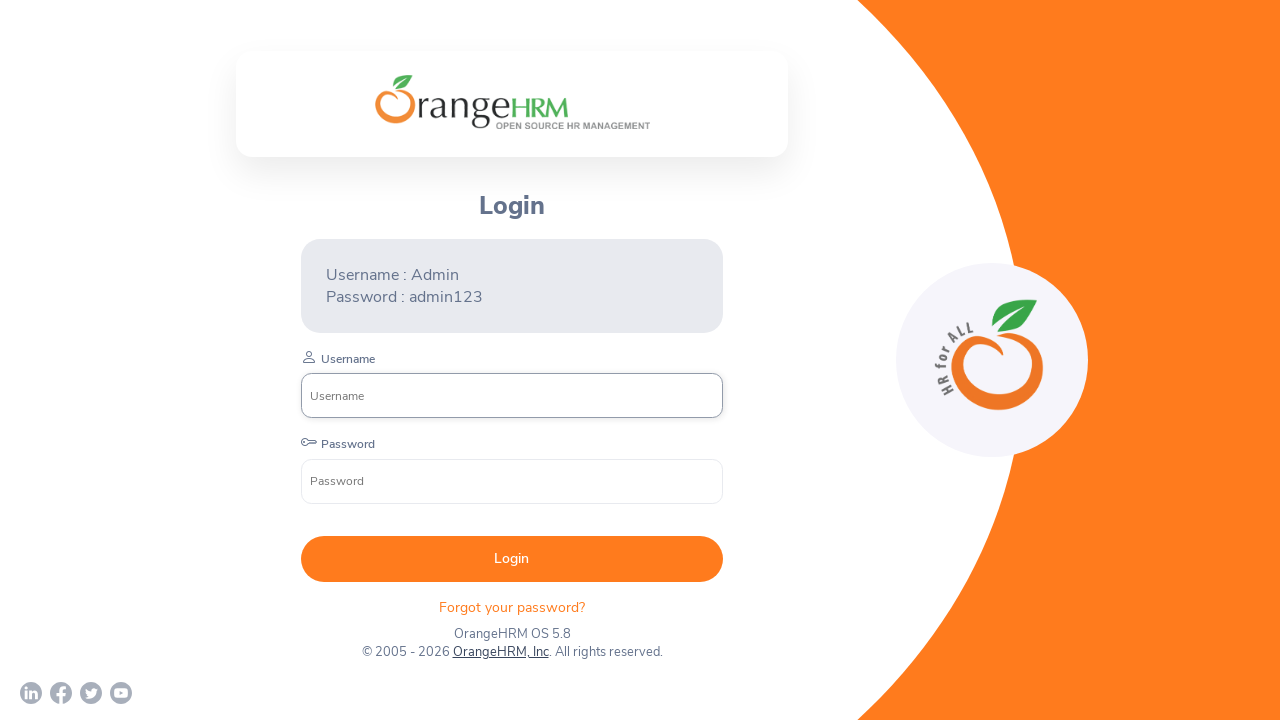

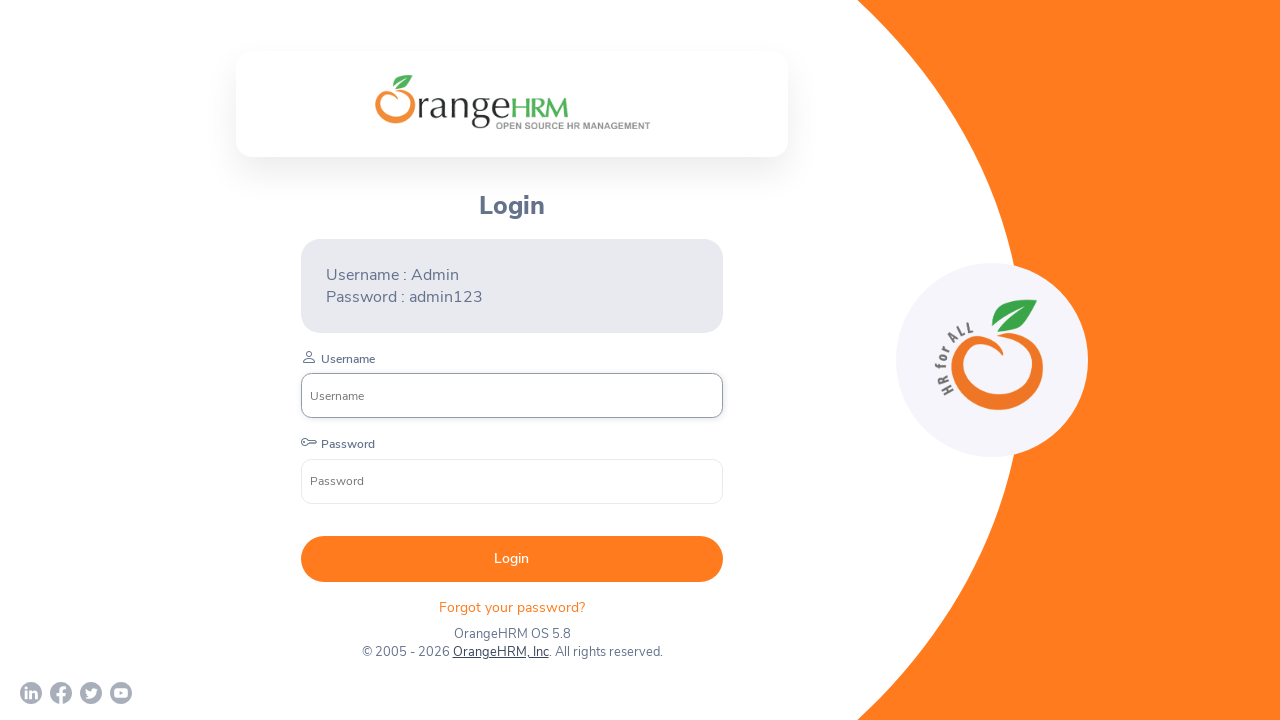